Navigates to the Pantene India website homepage and waits for page load

Starting URL: https://www.pantene.in/

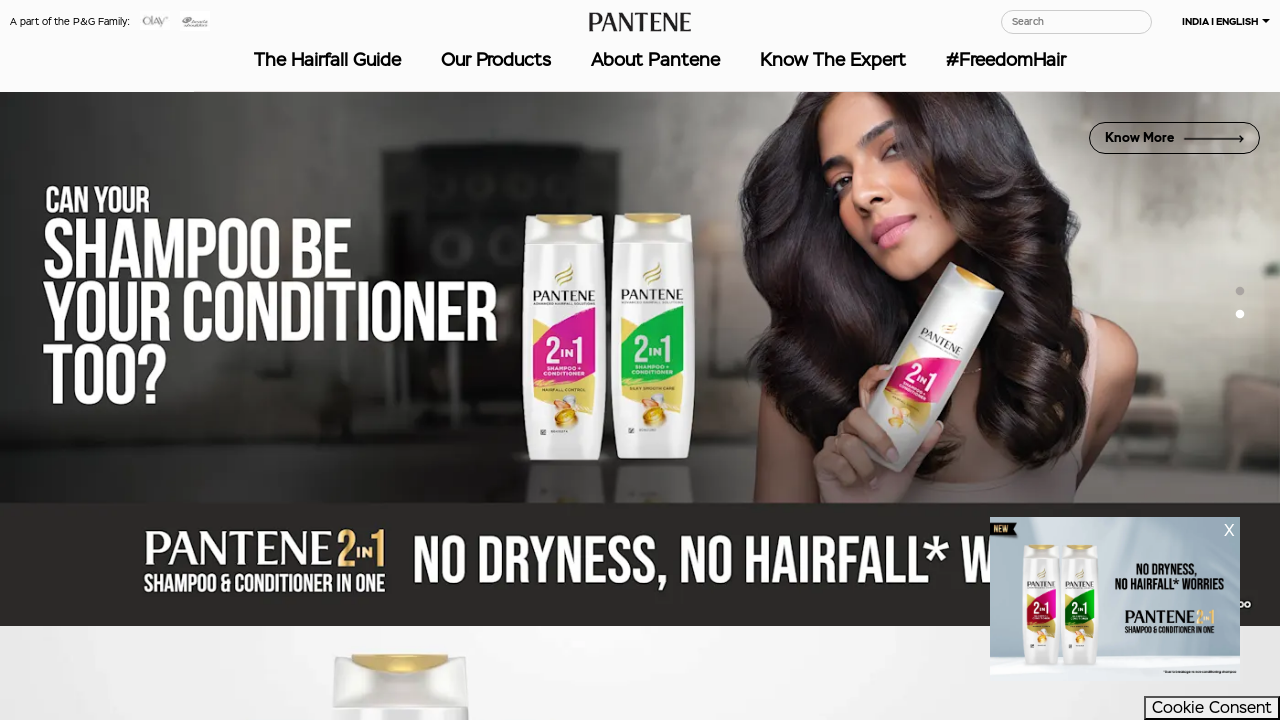

Waited for page DOM content to load on Pantene India homepage
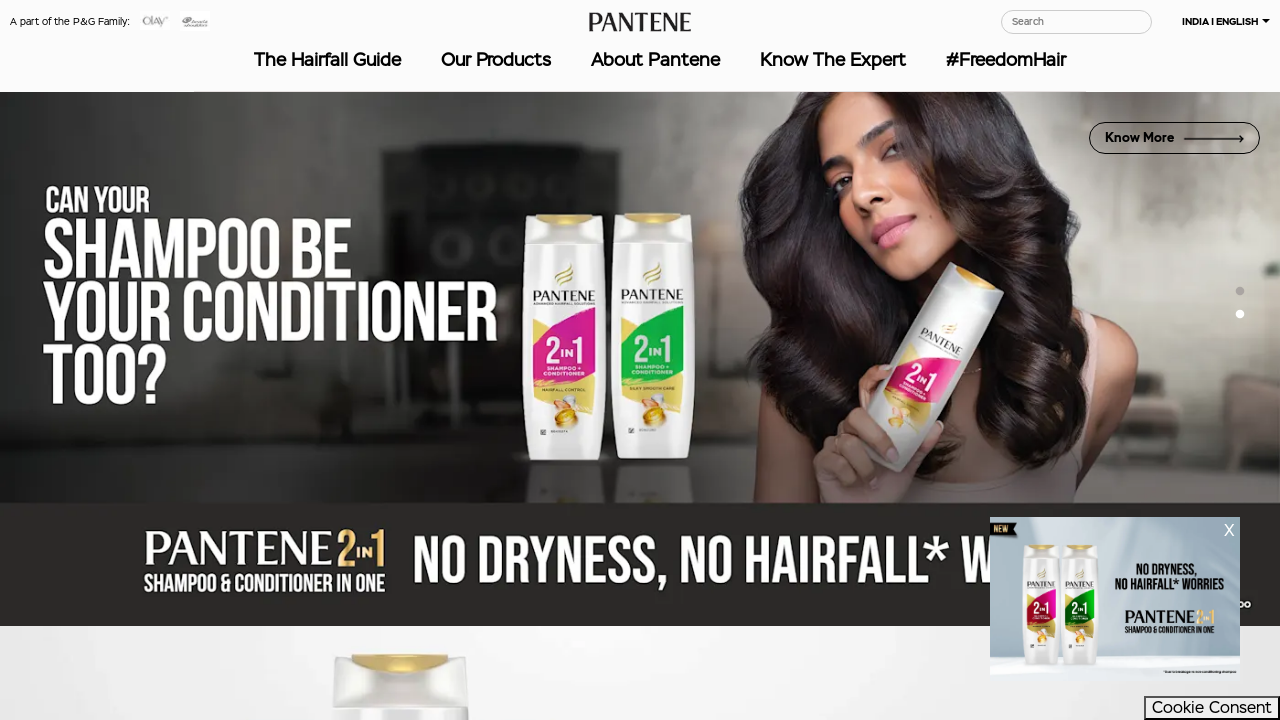

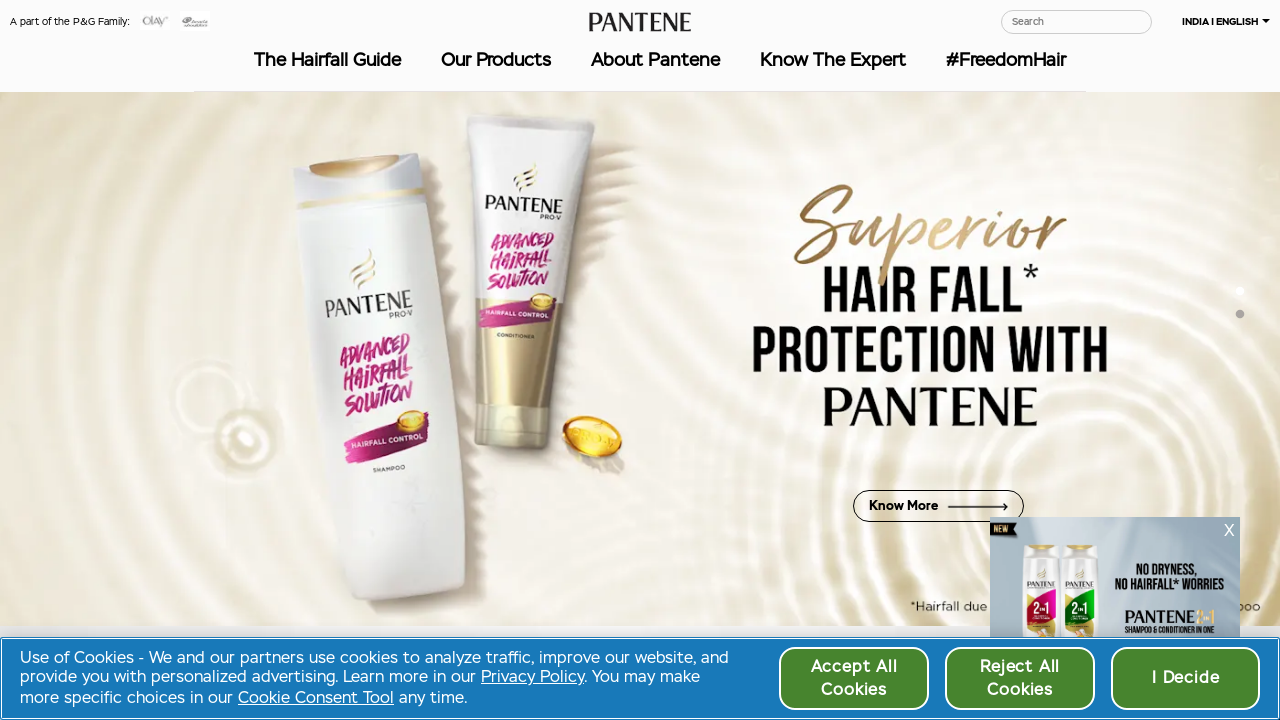